Navigates to the login page and verifies the h2 heading text is displayed

Starting URL: https://the-internet.herokuapp.com/

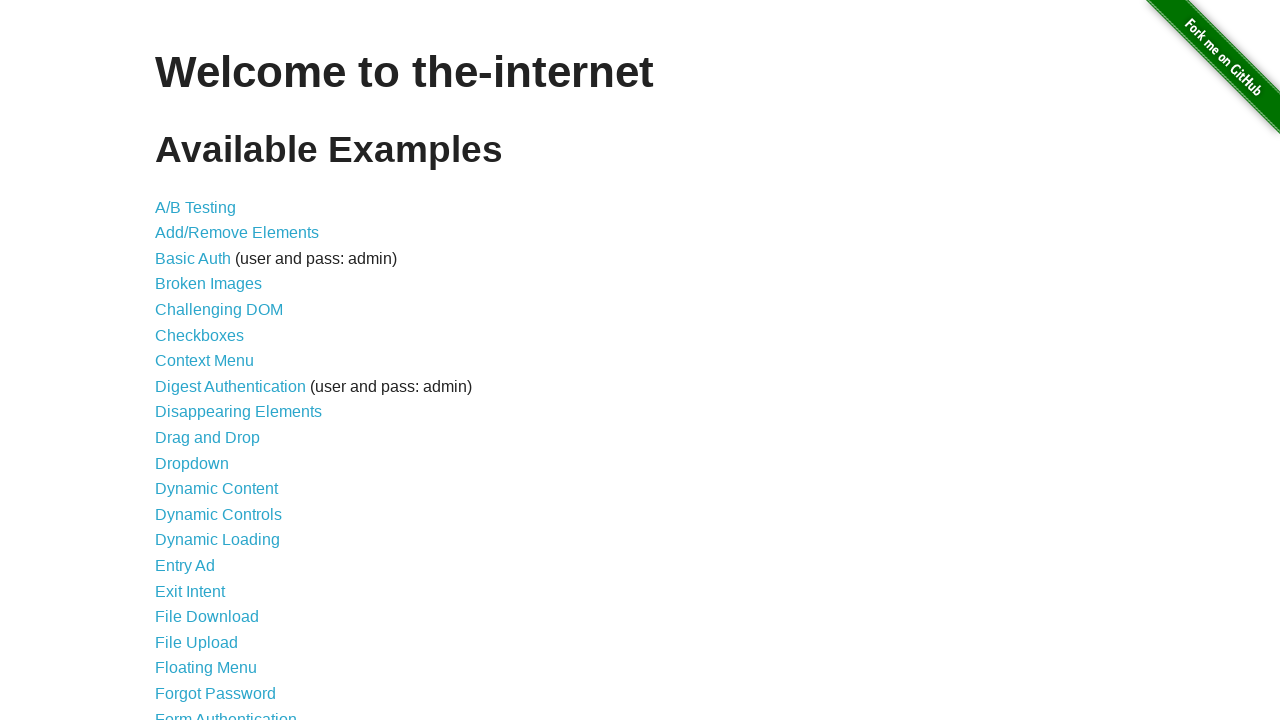

Clicked on Form Authentication link at (226, 712) on xpath=//*[@id="content"]/ul/li[21]/a
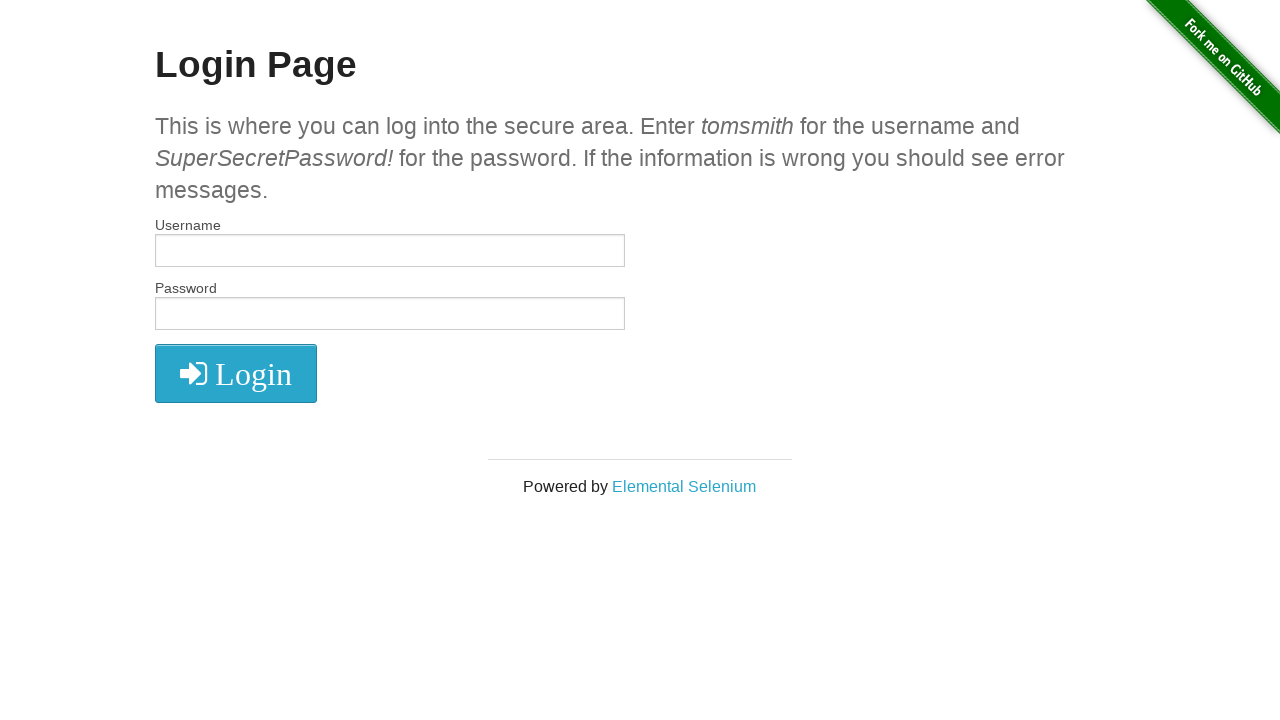

Verified h2 heading element is displayed on login page
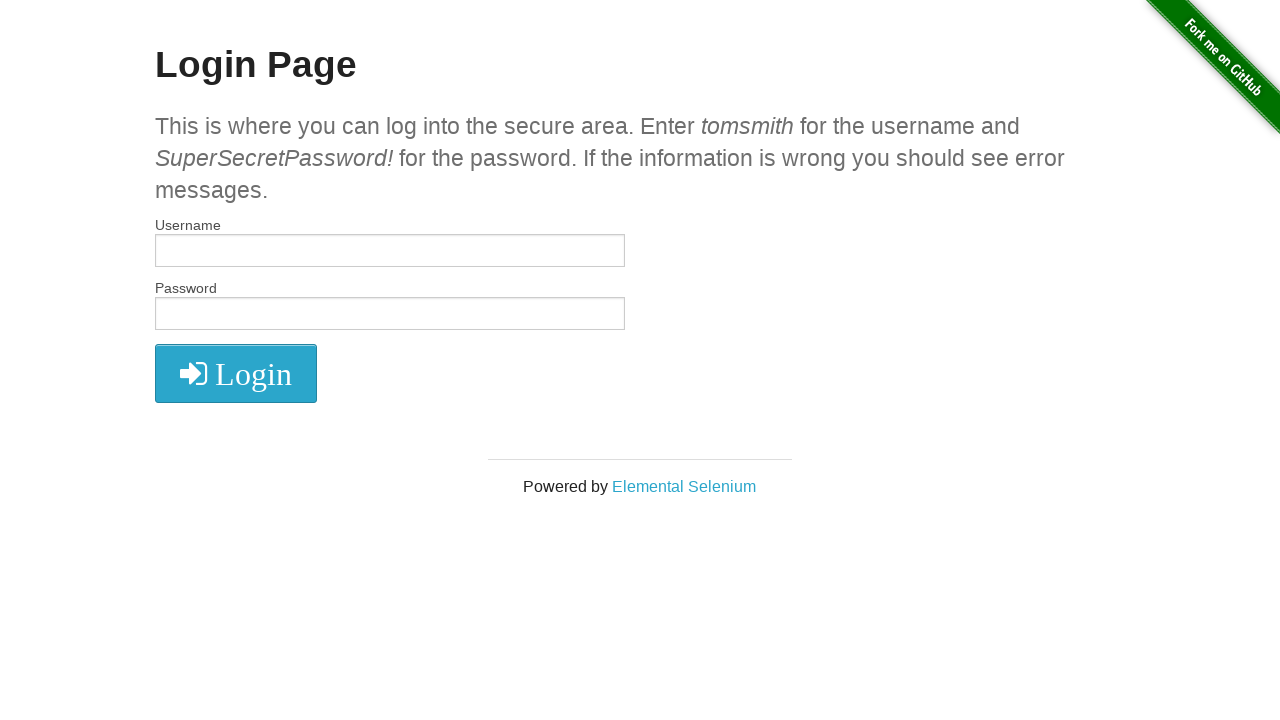

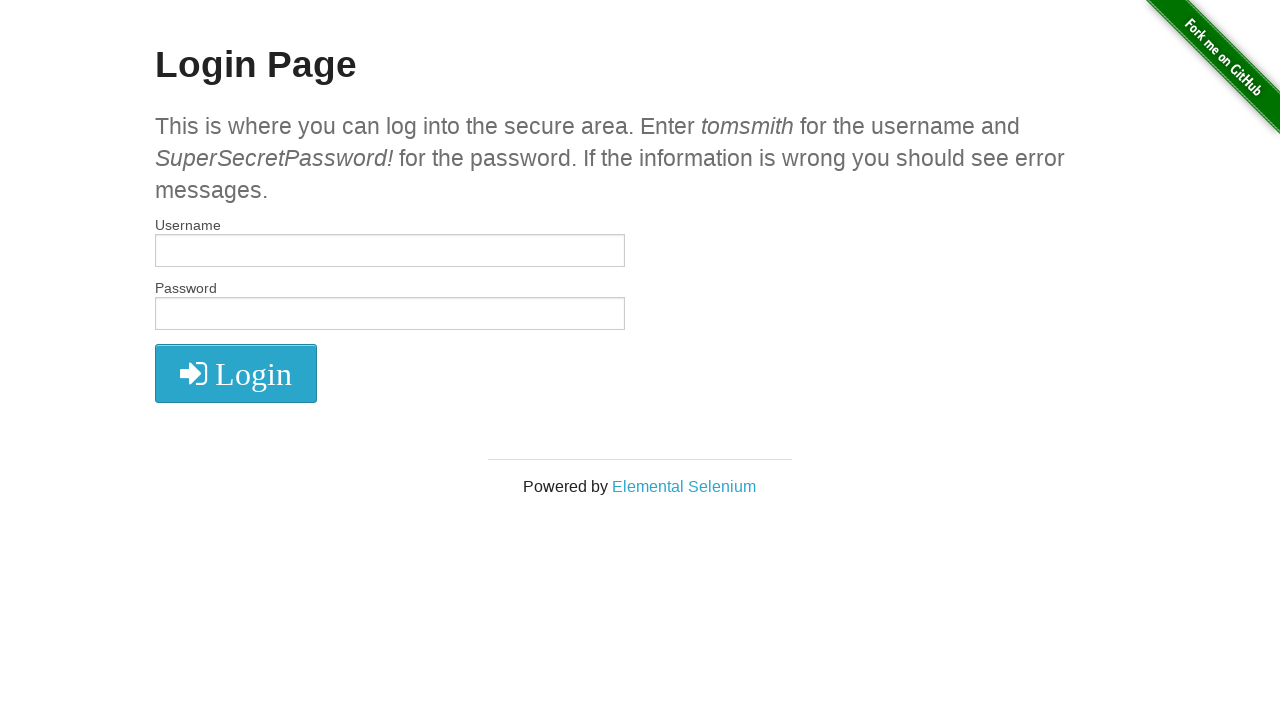